Solves a math problem by reading two numbers, calculating their sum, and selecting the result from a dropdown menu

Starting URL: https://suninjuly.github.io/selects2.html

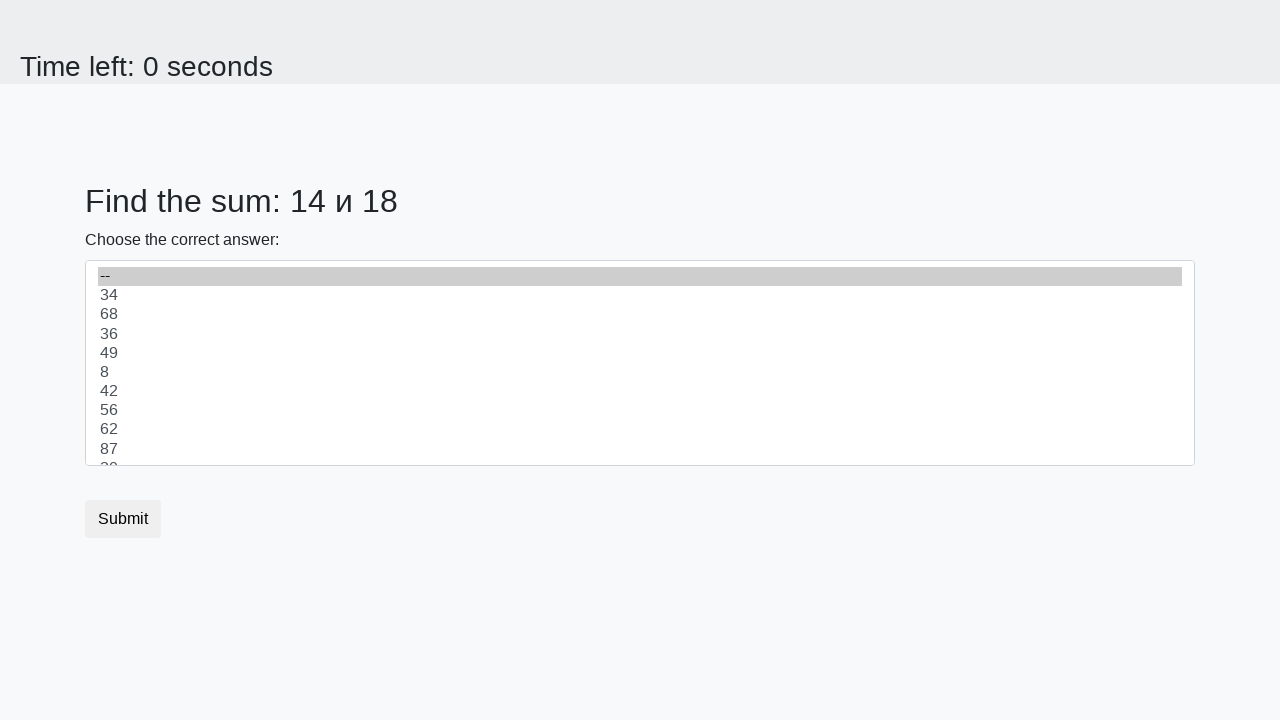

Retrieved first number from page
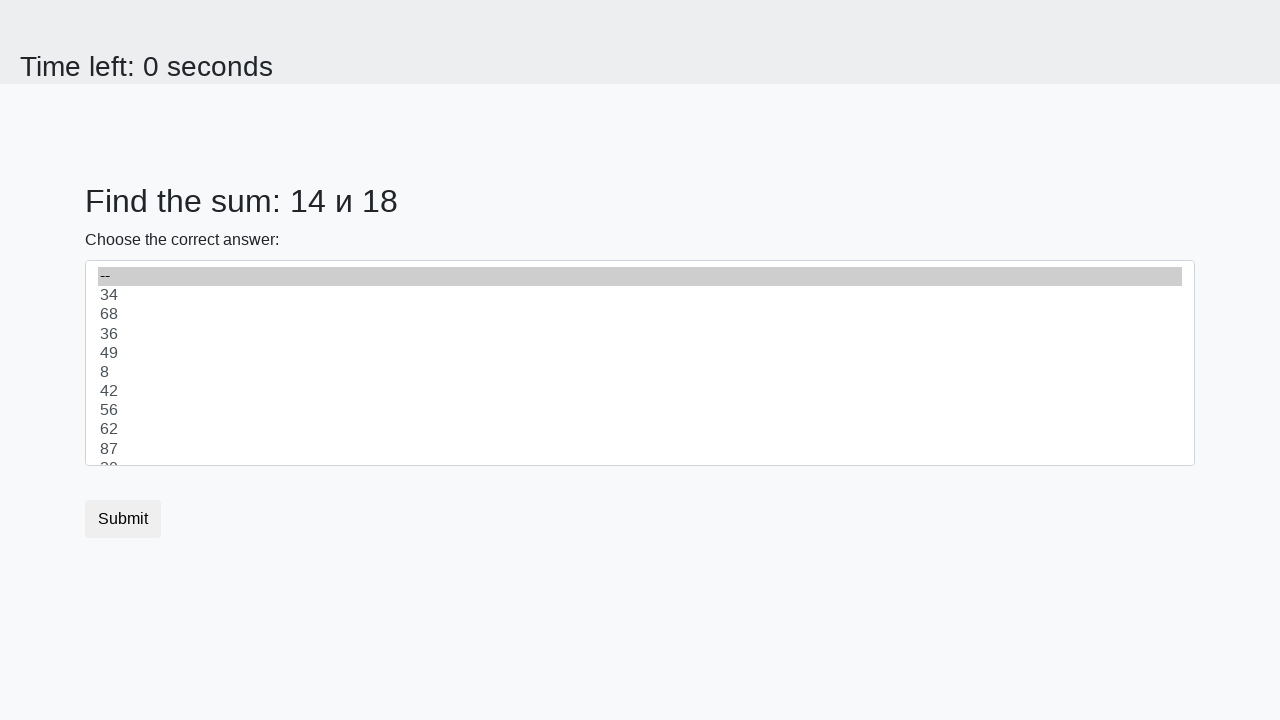

Retrieved second number from page
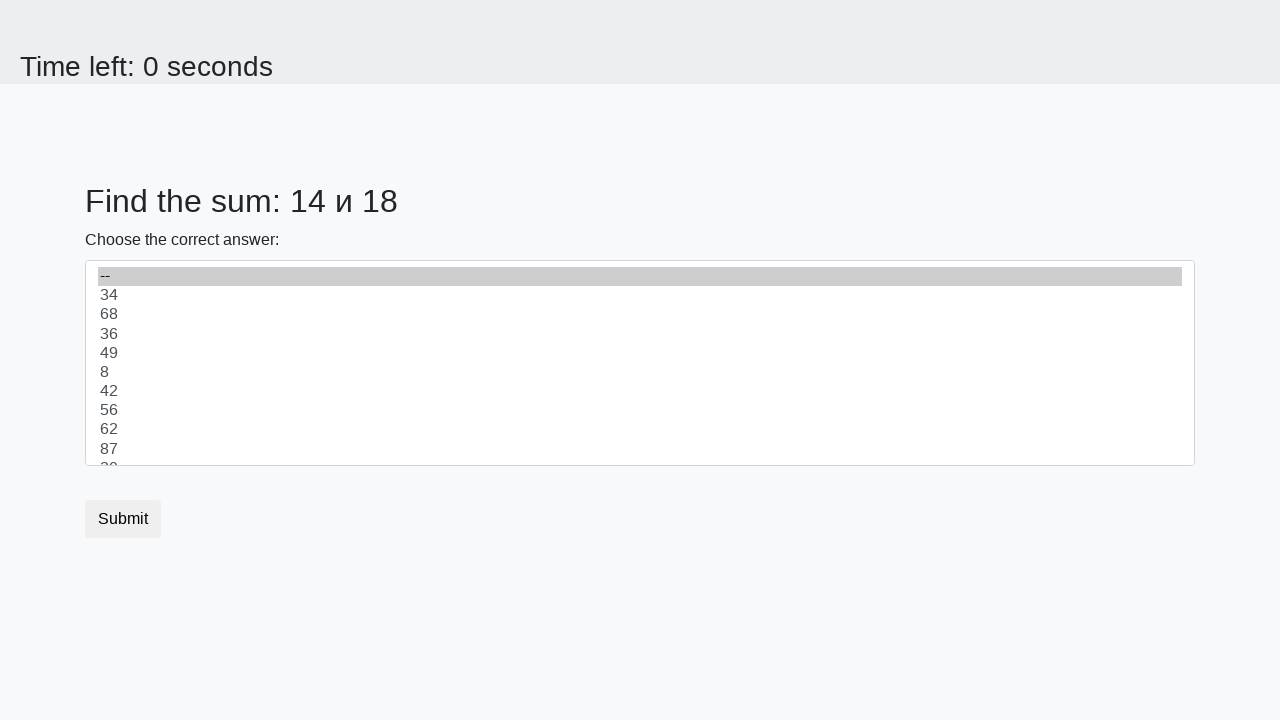

Calculated sum: 14 + 18 = 32
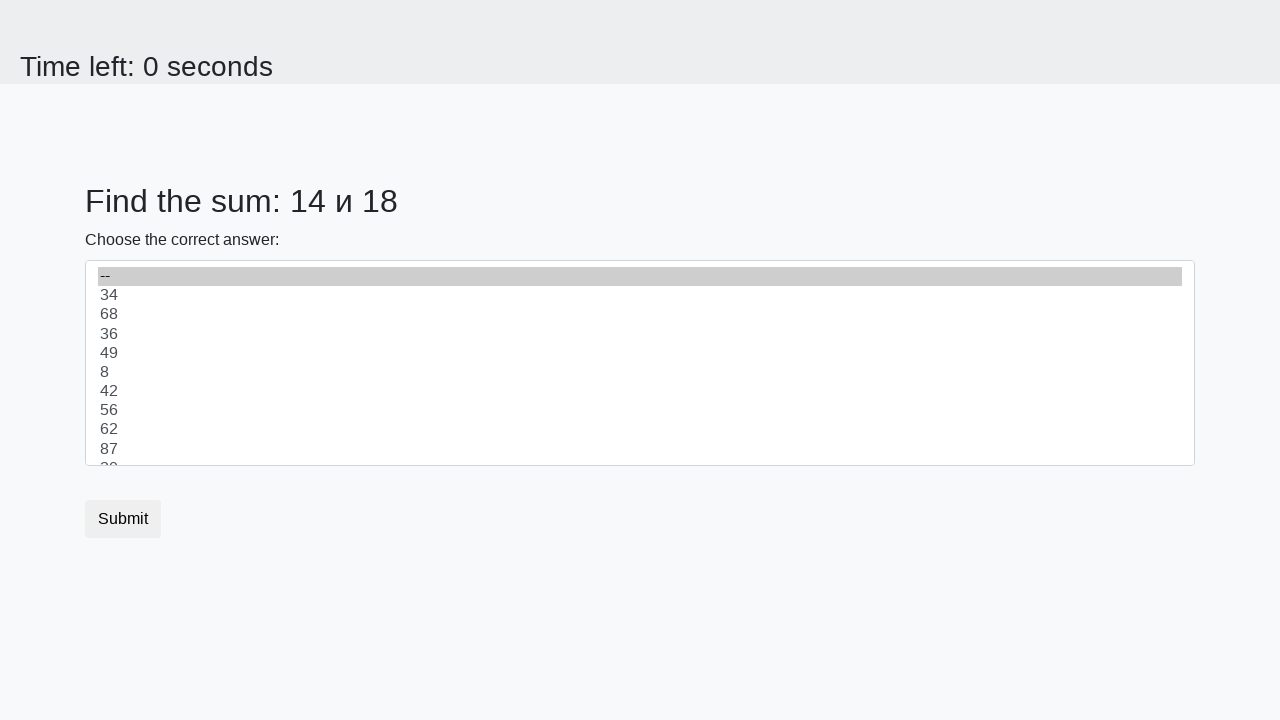

Selected result 32 from dropdown menu on select
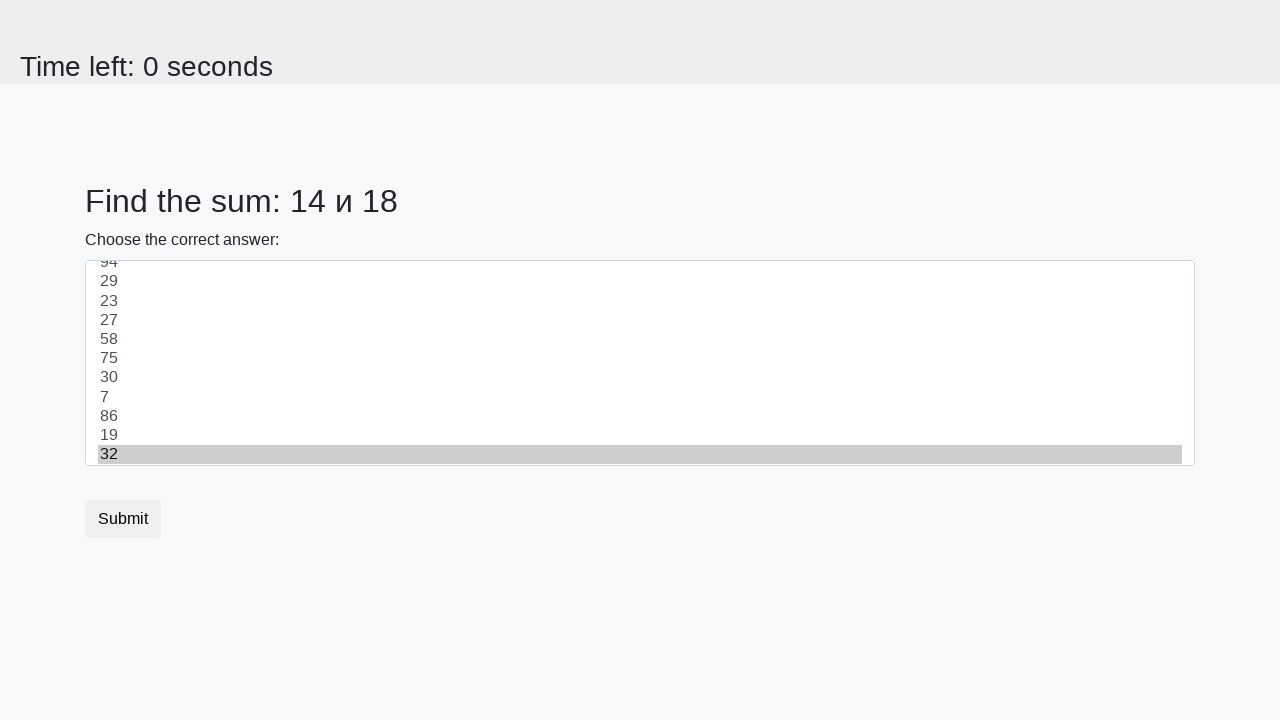

Clicked submit button to submit the answer at (123, 519) on .btn.btn-default
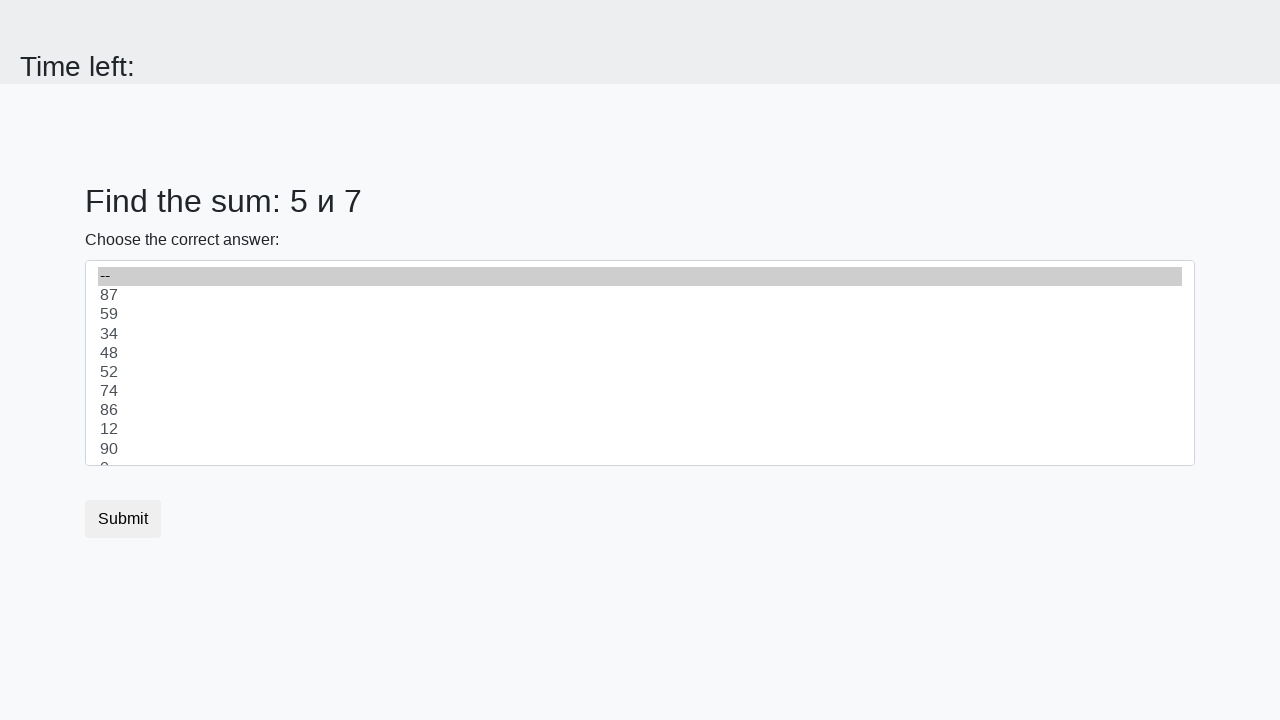

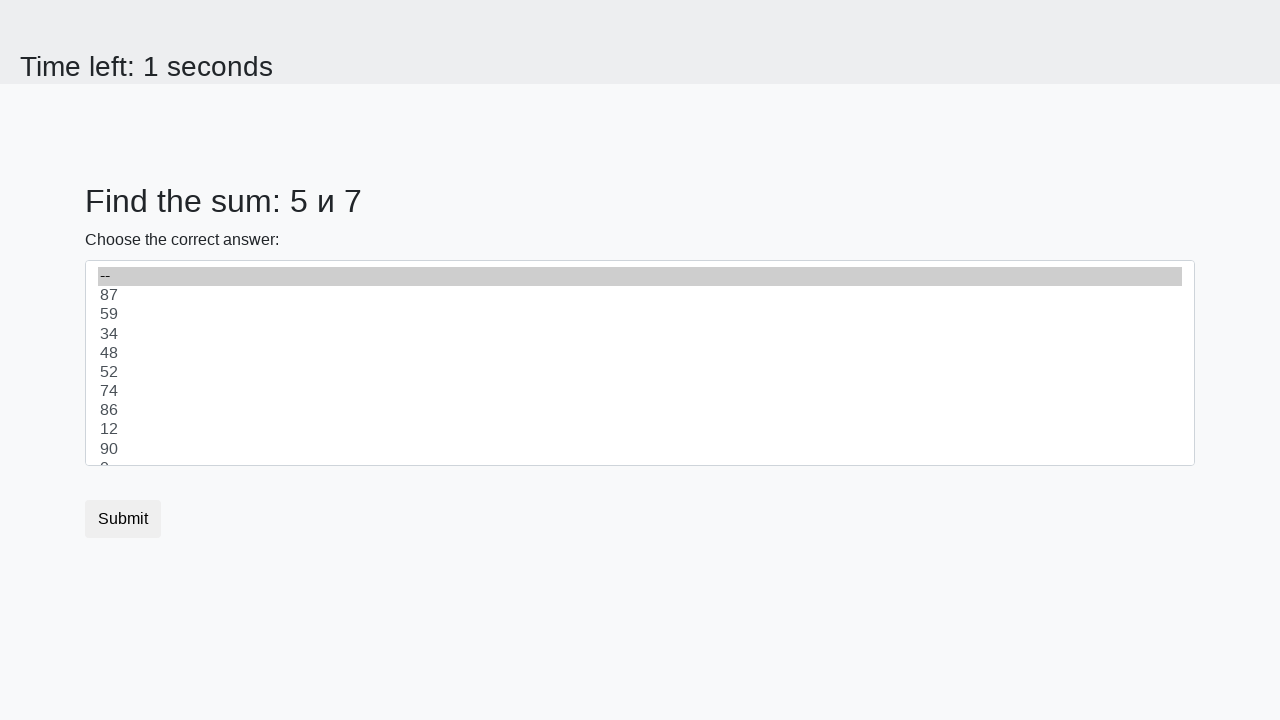